Tests the disappearing elements page by verifying which menu items are present and identifying any missing ones from the expected list

Starting URL: https://the-internet.herokuapp.com/disappearing_elements

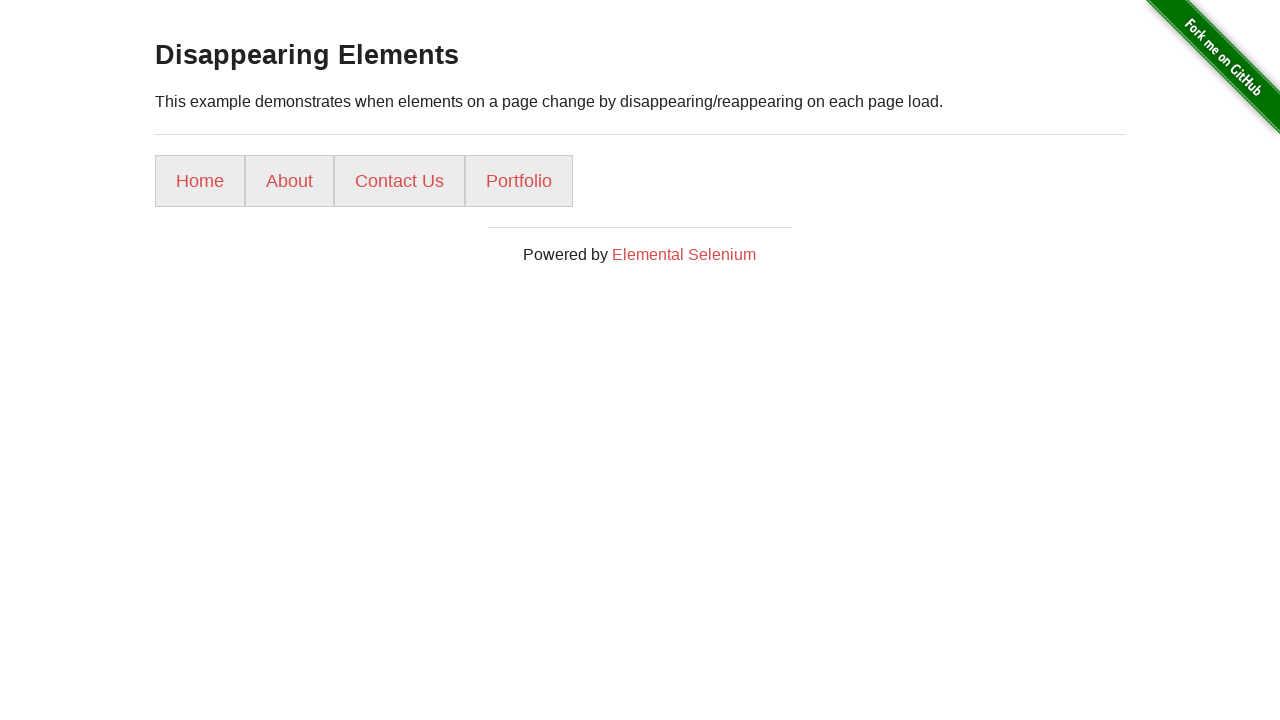

Navigated to disappearing elements page
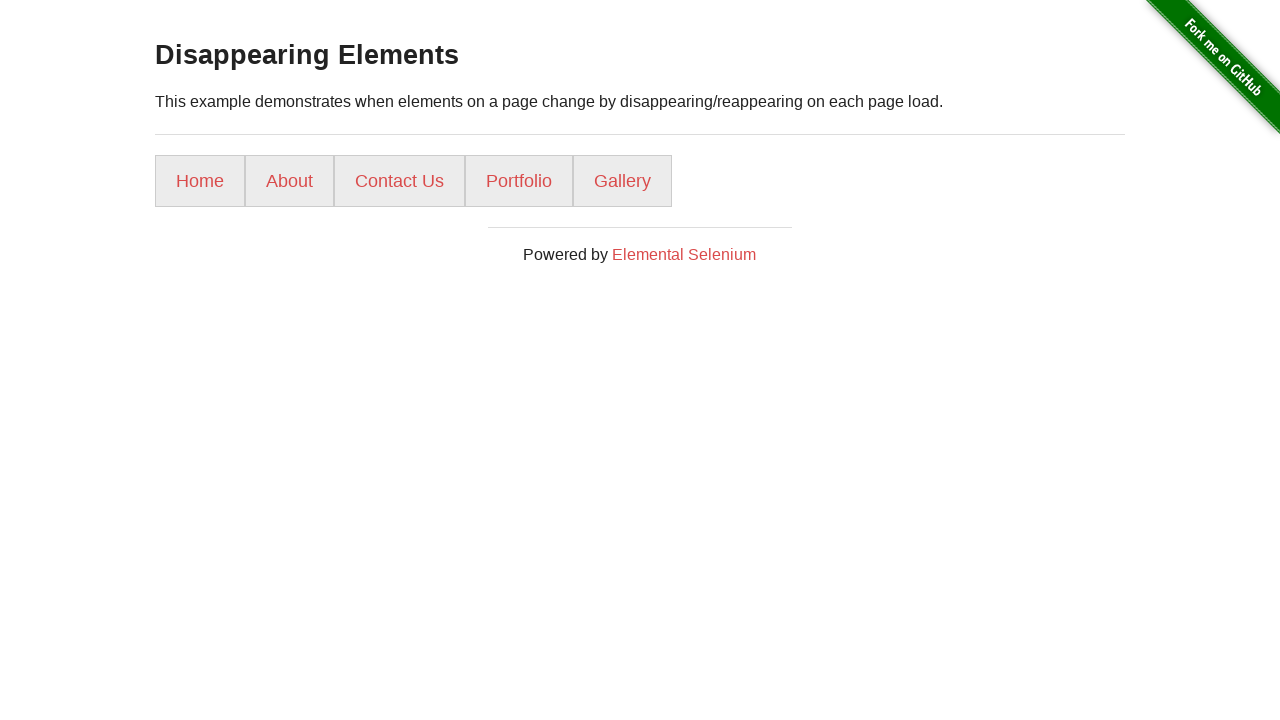

Defined expected menu items list
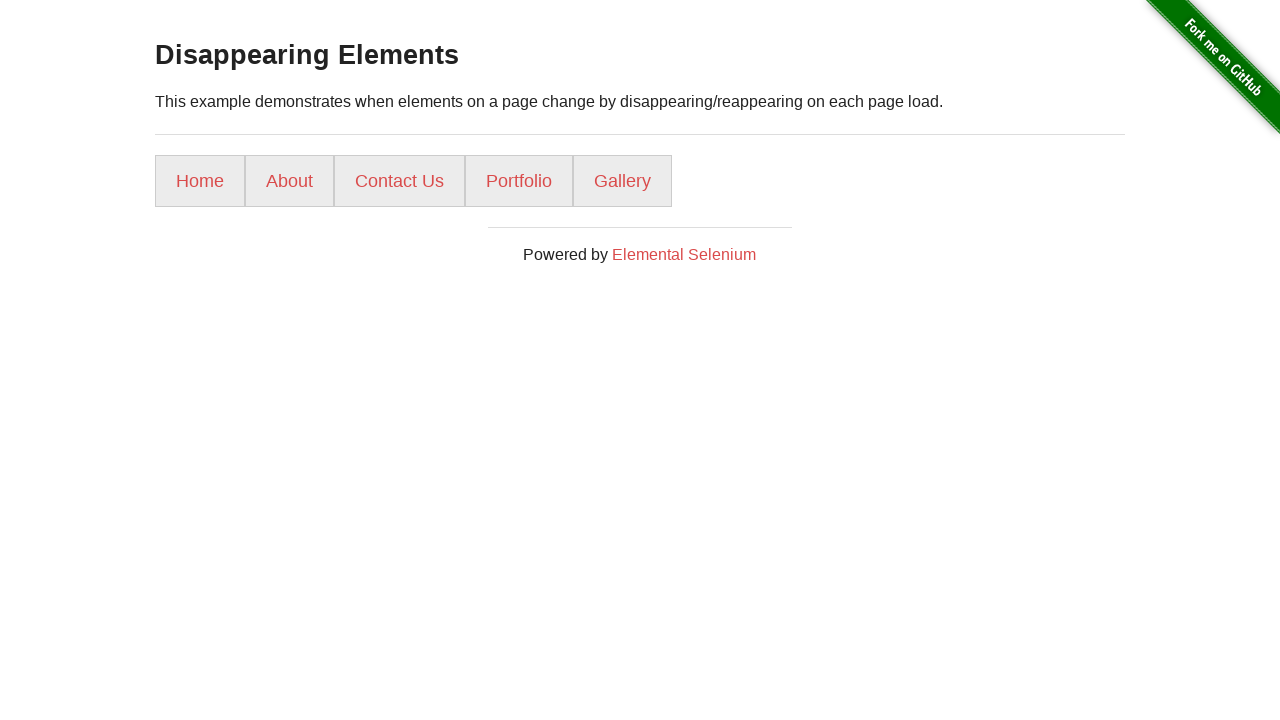

Located all menu link elements
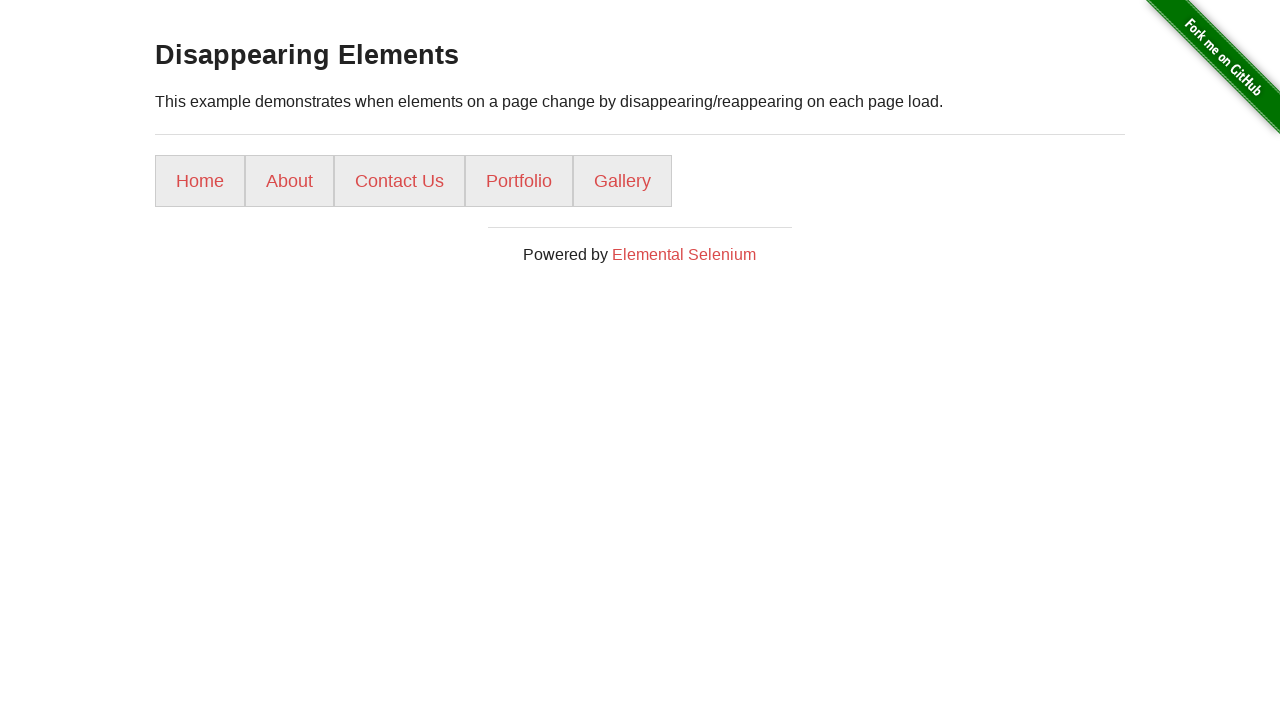

Extracted actual menu items: ['Home', 'About', 'Contact Us', 'Portfolio', 'Gallery']
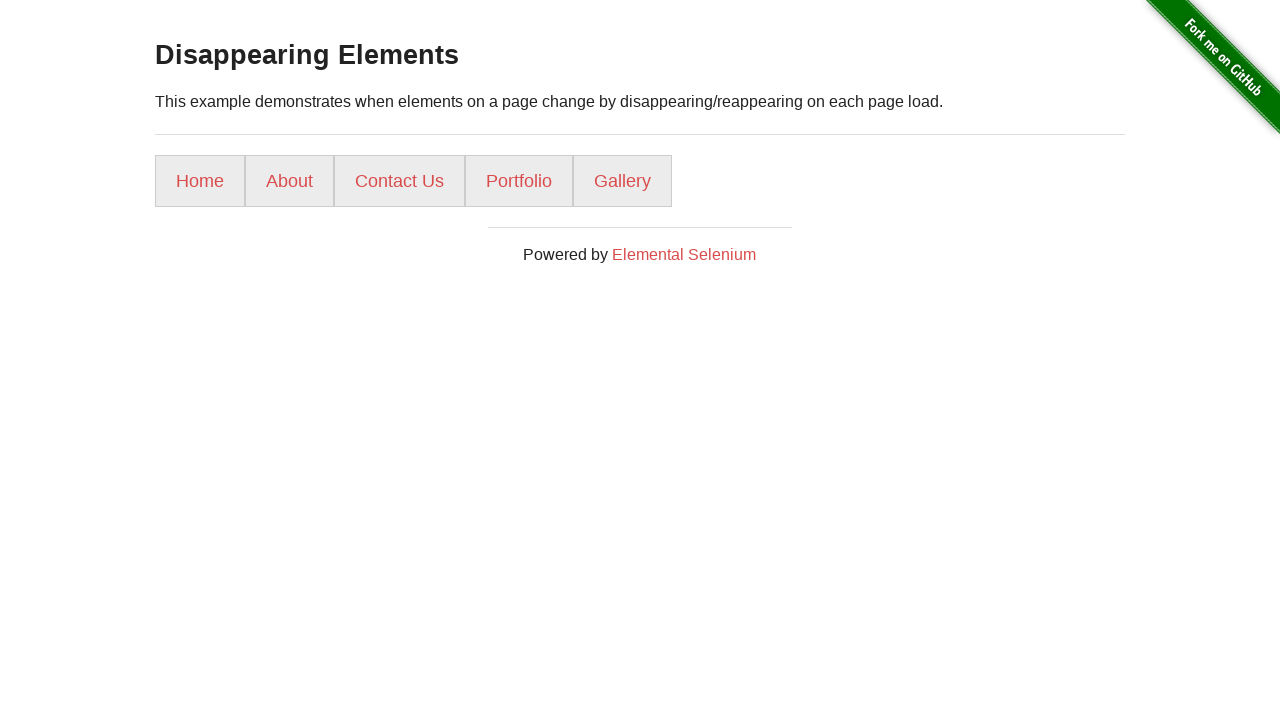

Printed actual items to console
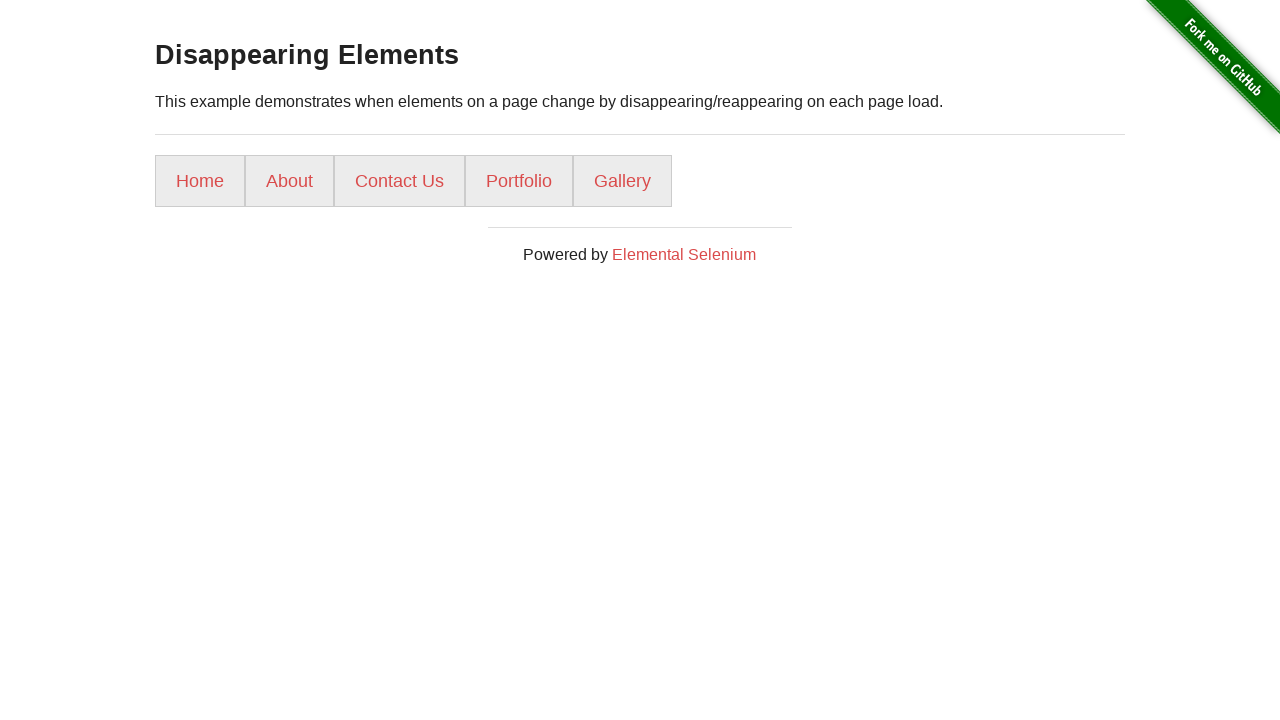

Confirmed menu item present: Home
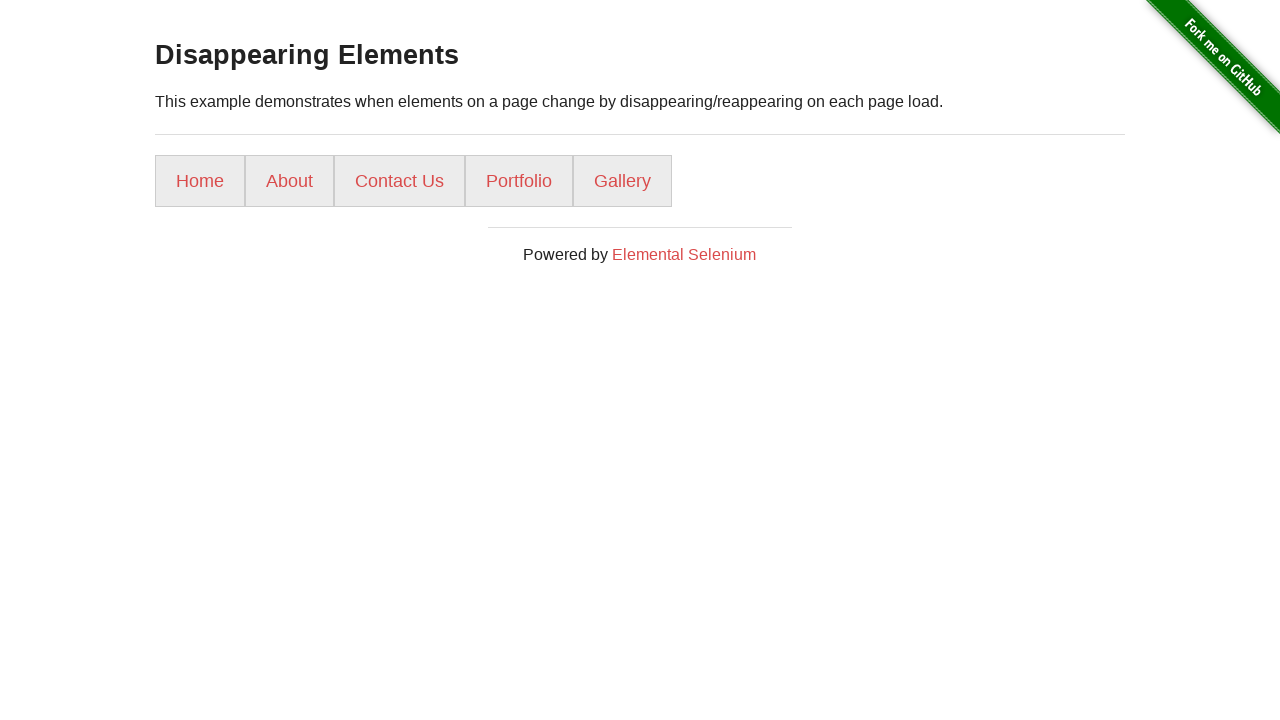

Confirmed menu item present: About
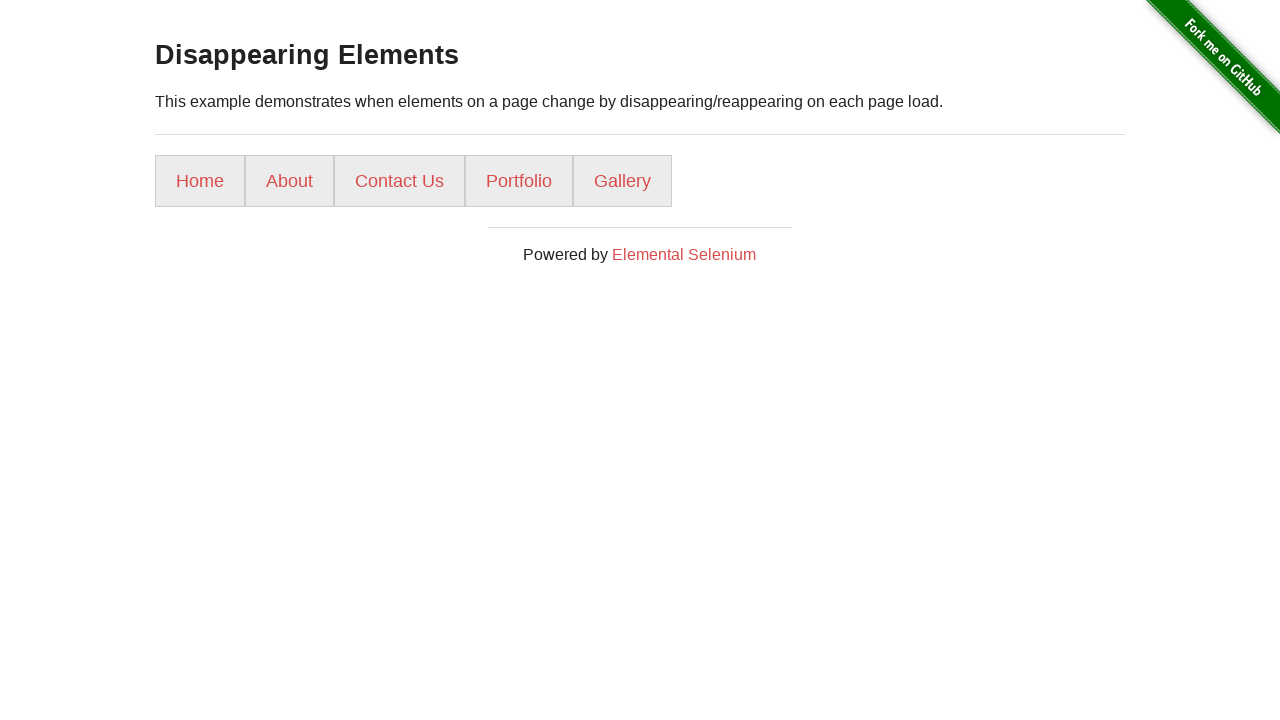

Confirmed menu item present: Contact Us
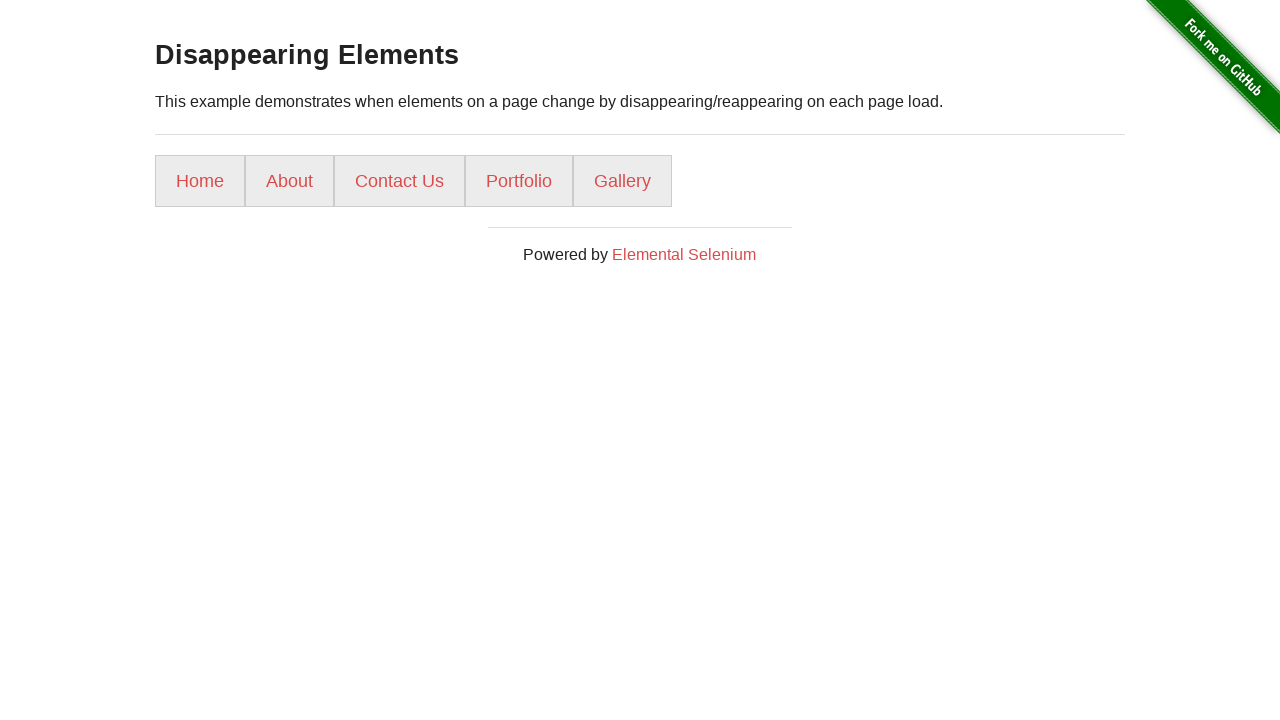

Confirmed menu item present: Portfolio
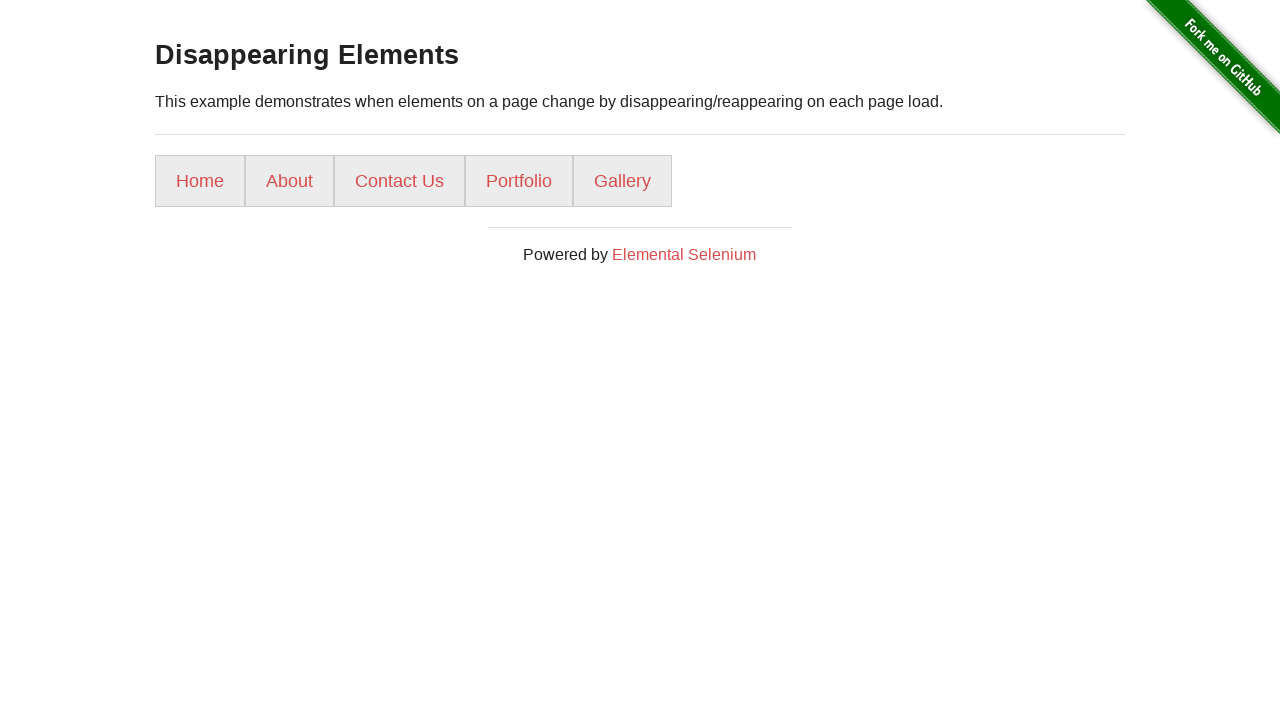

Confirmed menu item present: Gallery
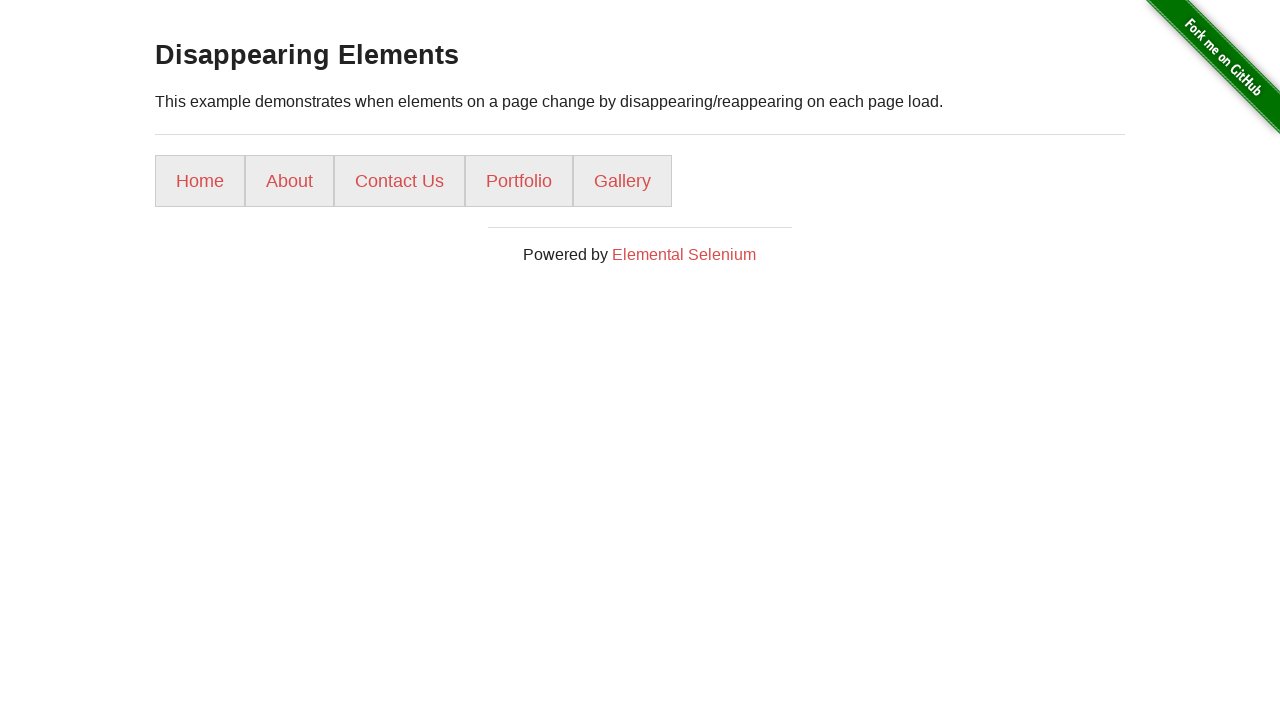

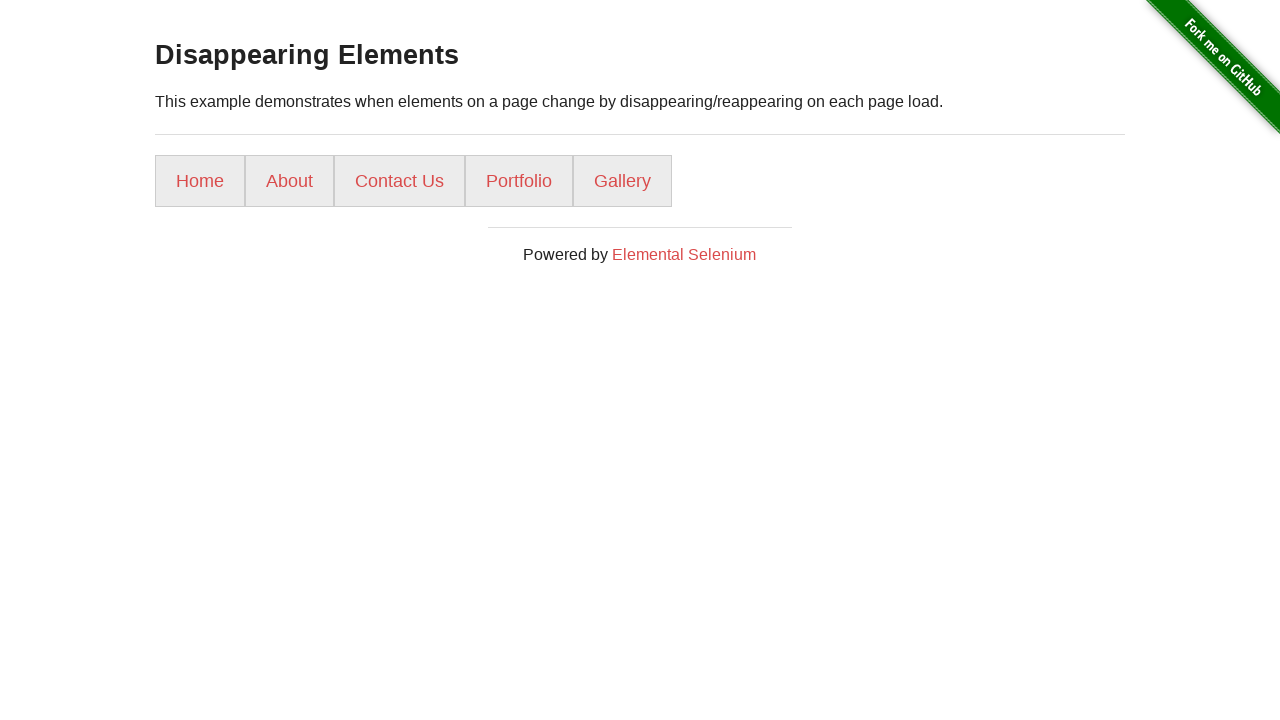